Tests JavaScript simple alert handling by clicking a "Show" button to trigger an alert and then accepting/dismissing it

Starting URL: https://www.leafground.com/alert.xhtml

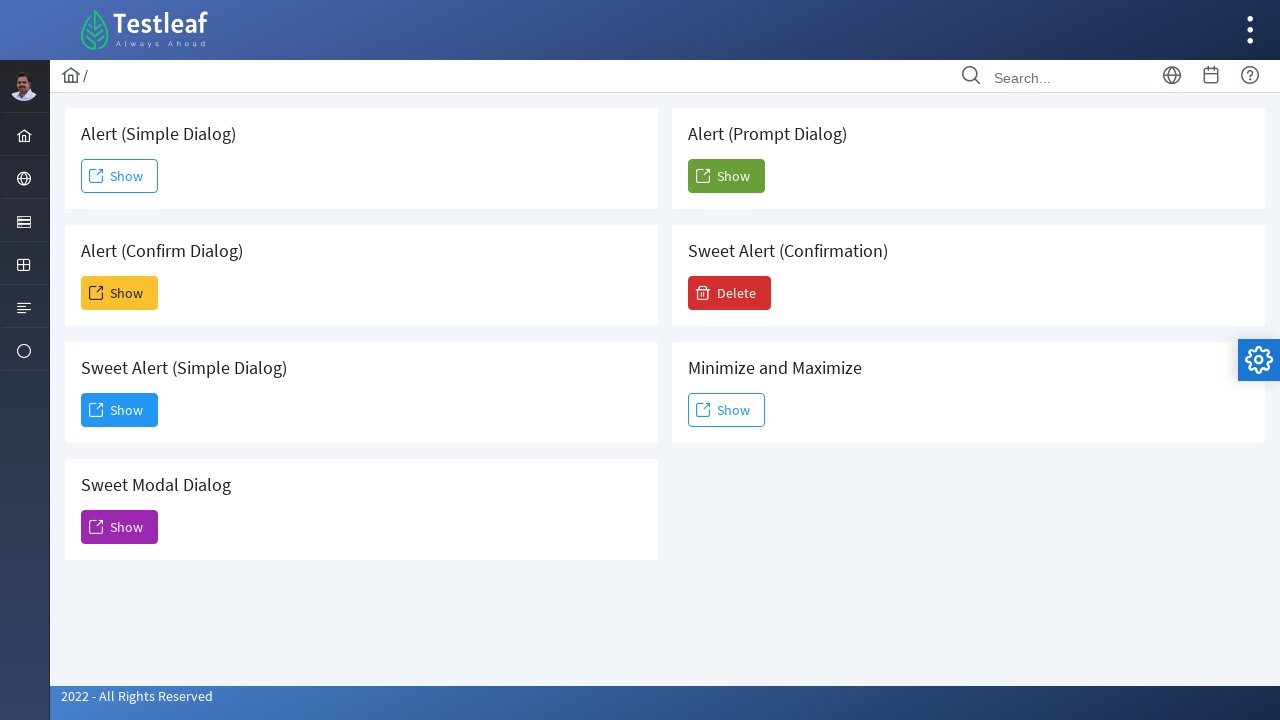

Set viewport size to 1920x1080
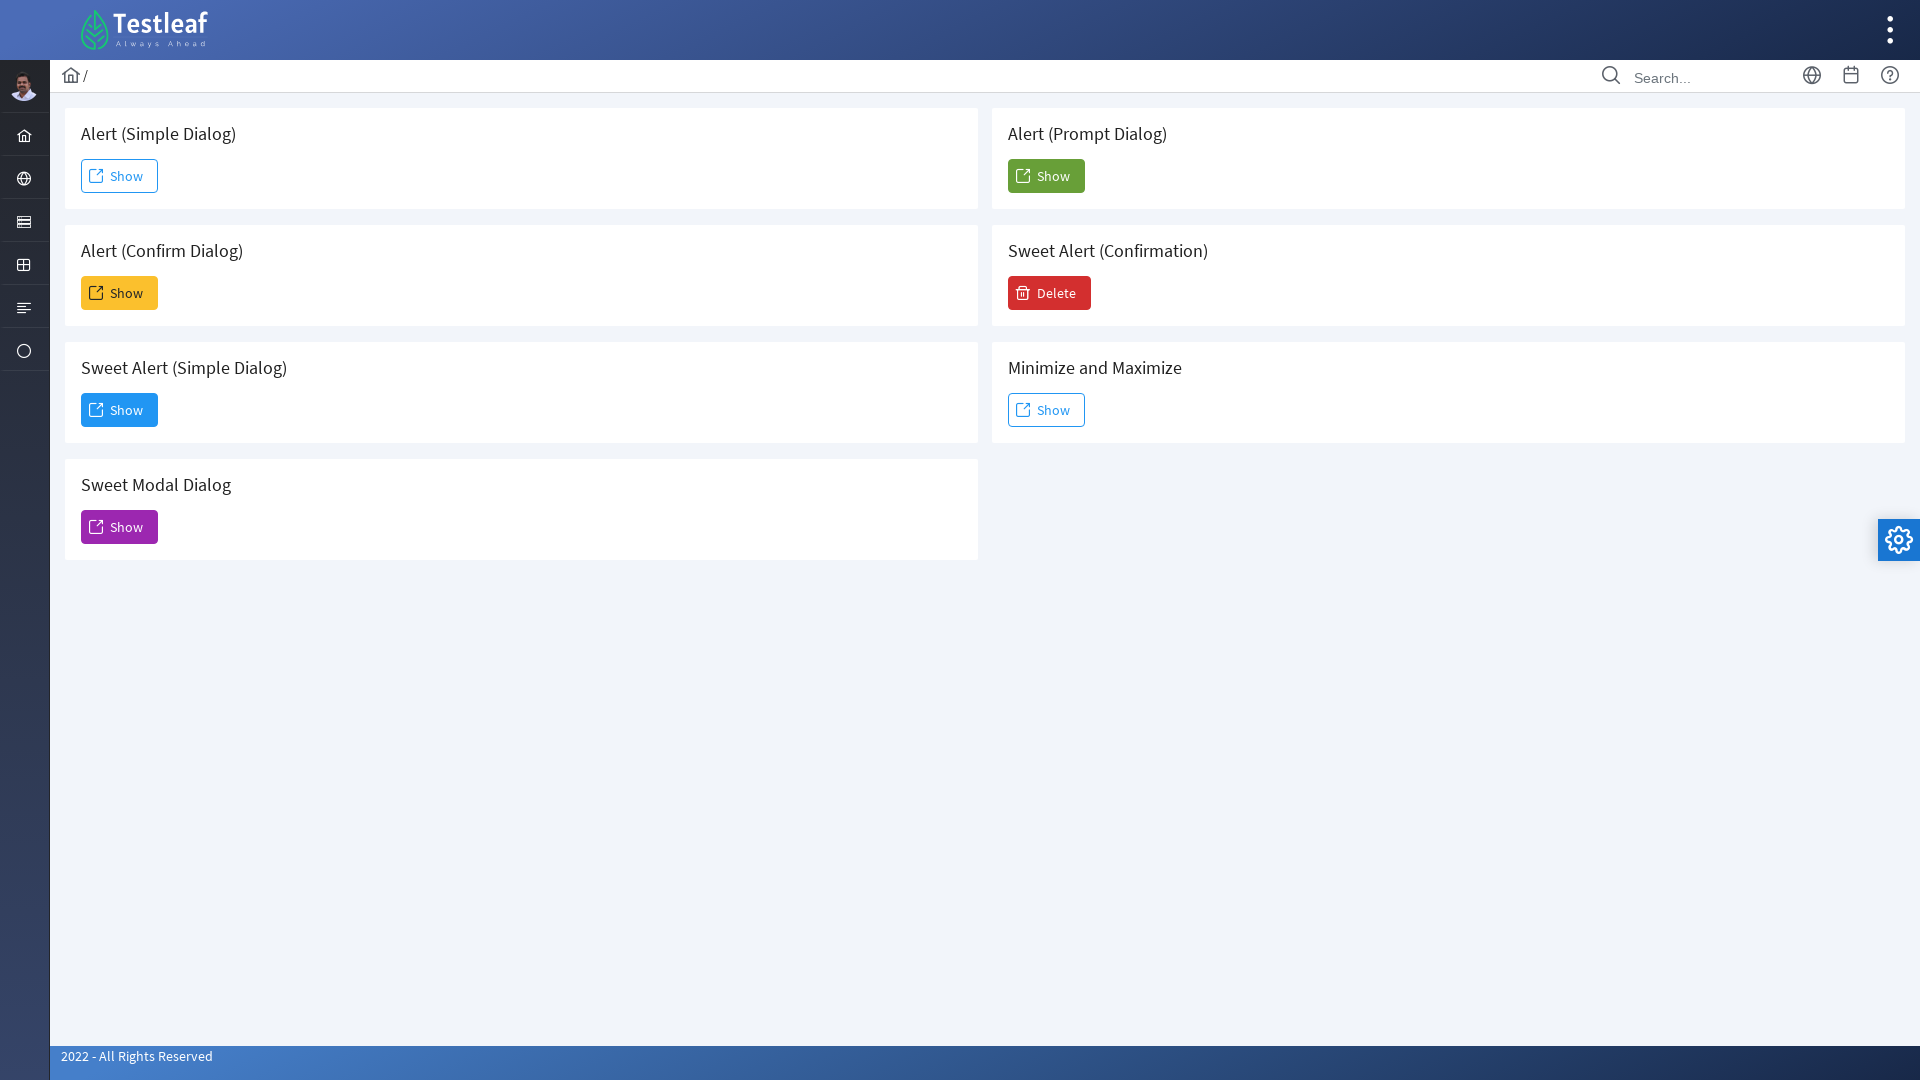

Set up dialog handler to accept alerts
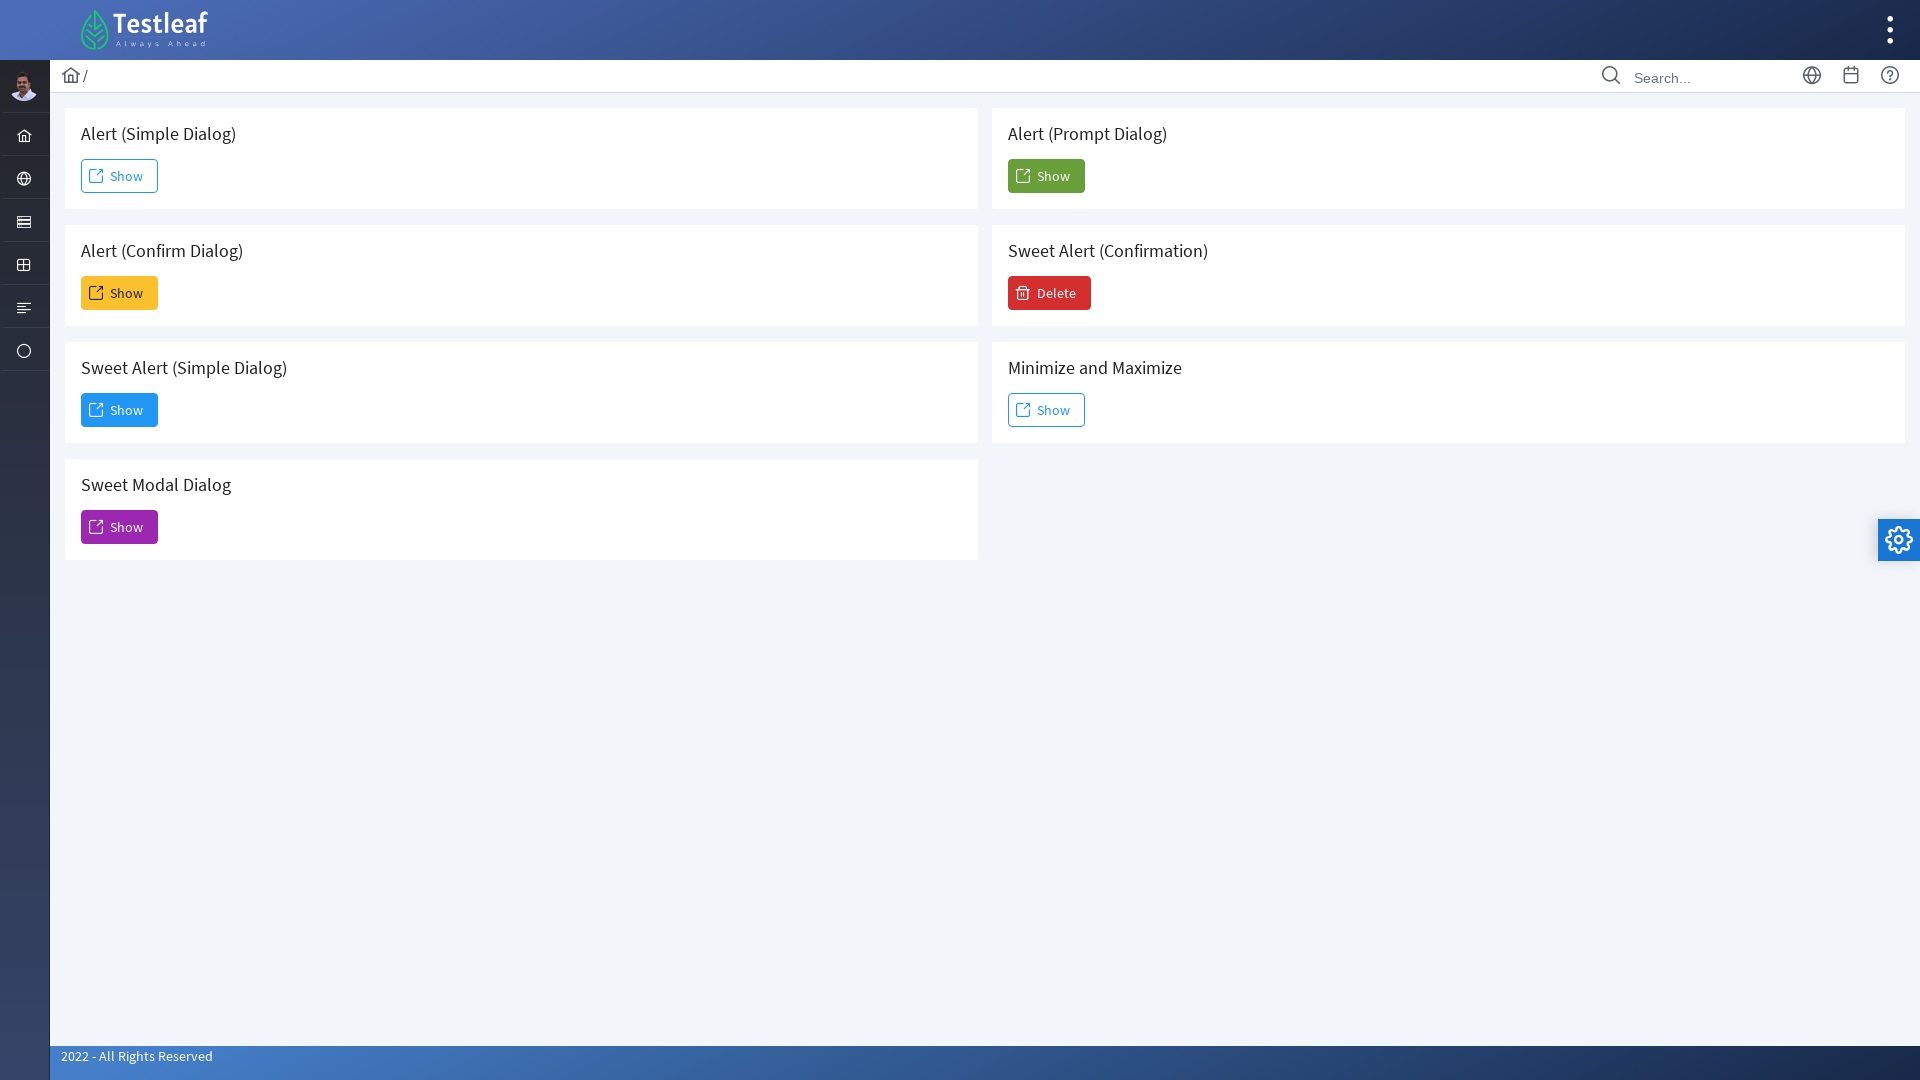

Clicked the 'Show' button to trigger the JavaScript alert at (120, 176) on xpath=//span[text()='Show']
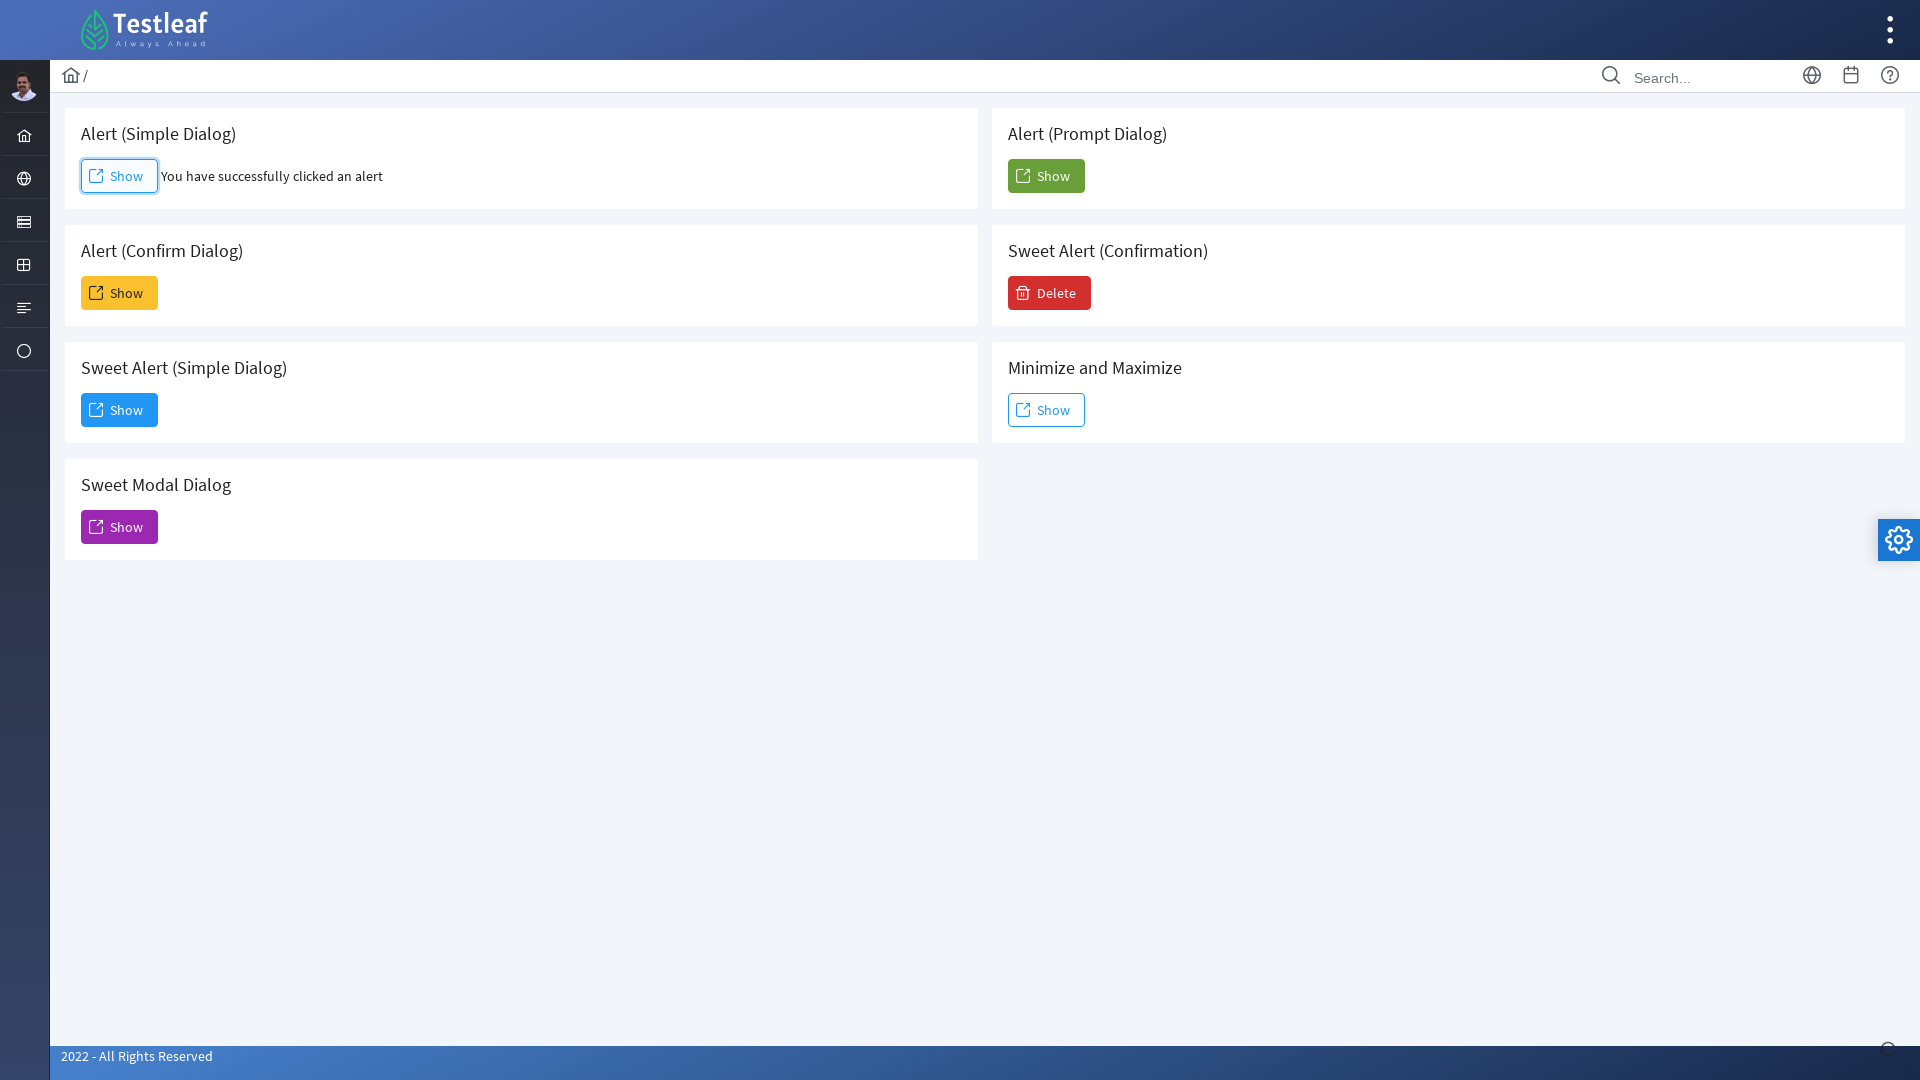

Alert was automatically accepted by dialog handler
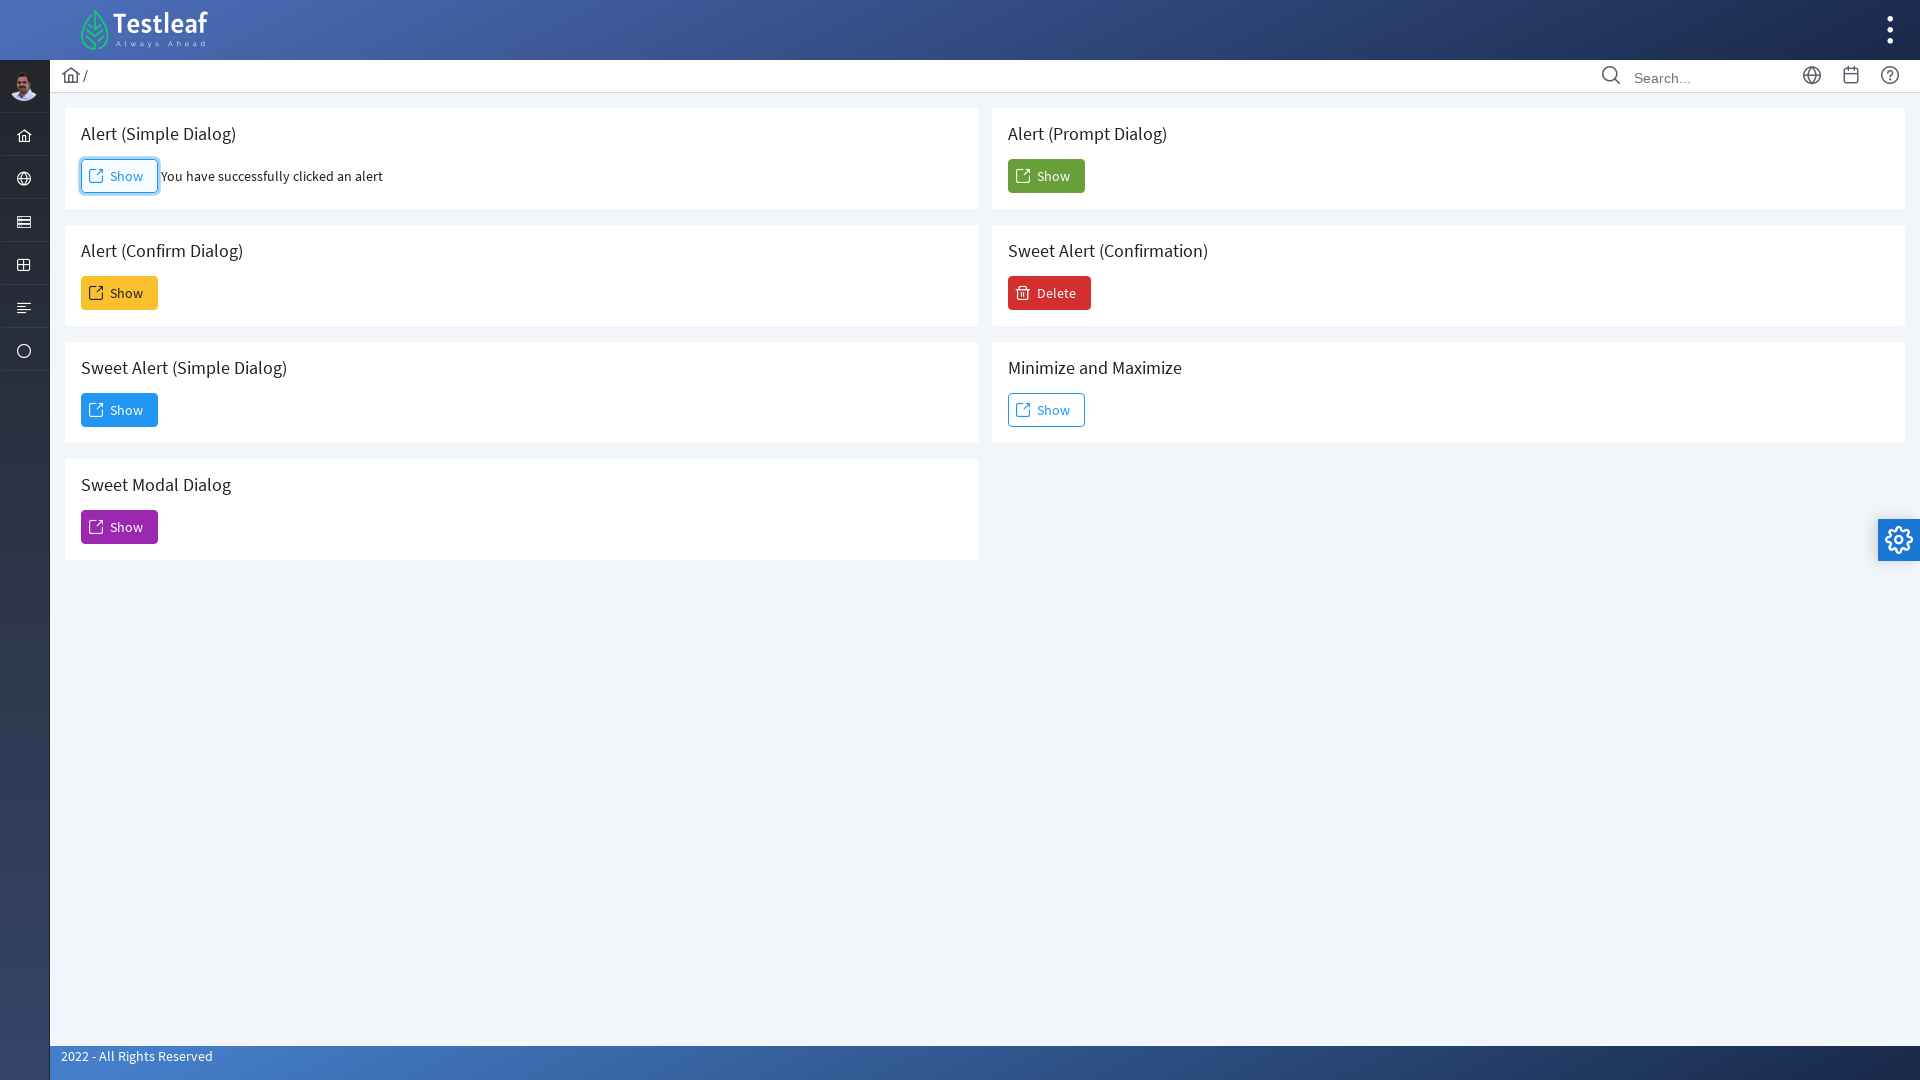

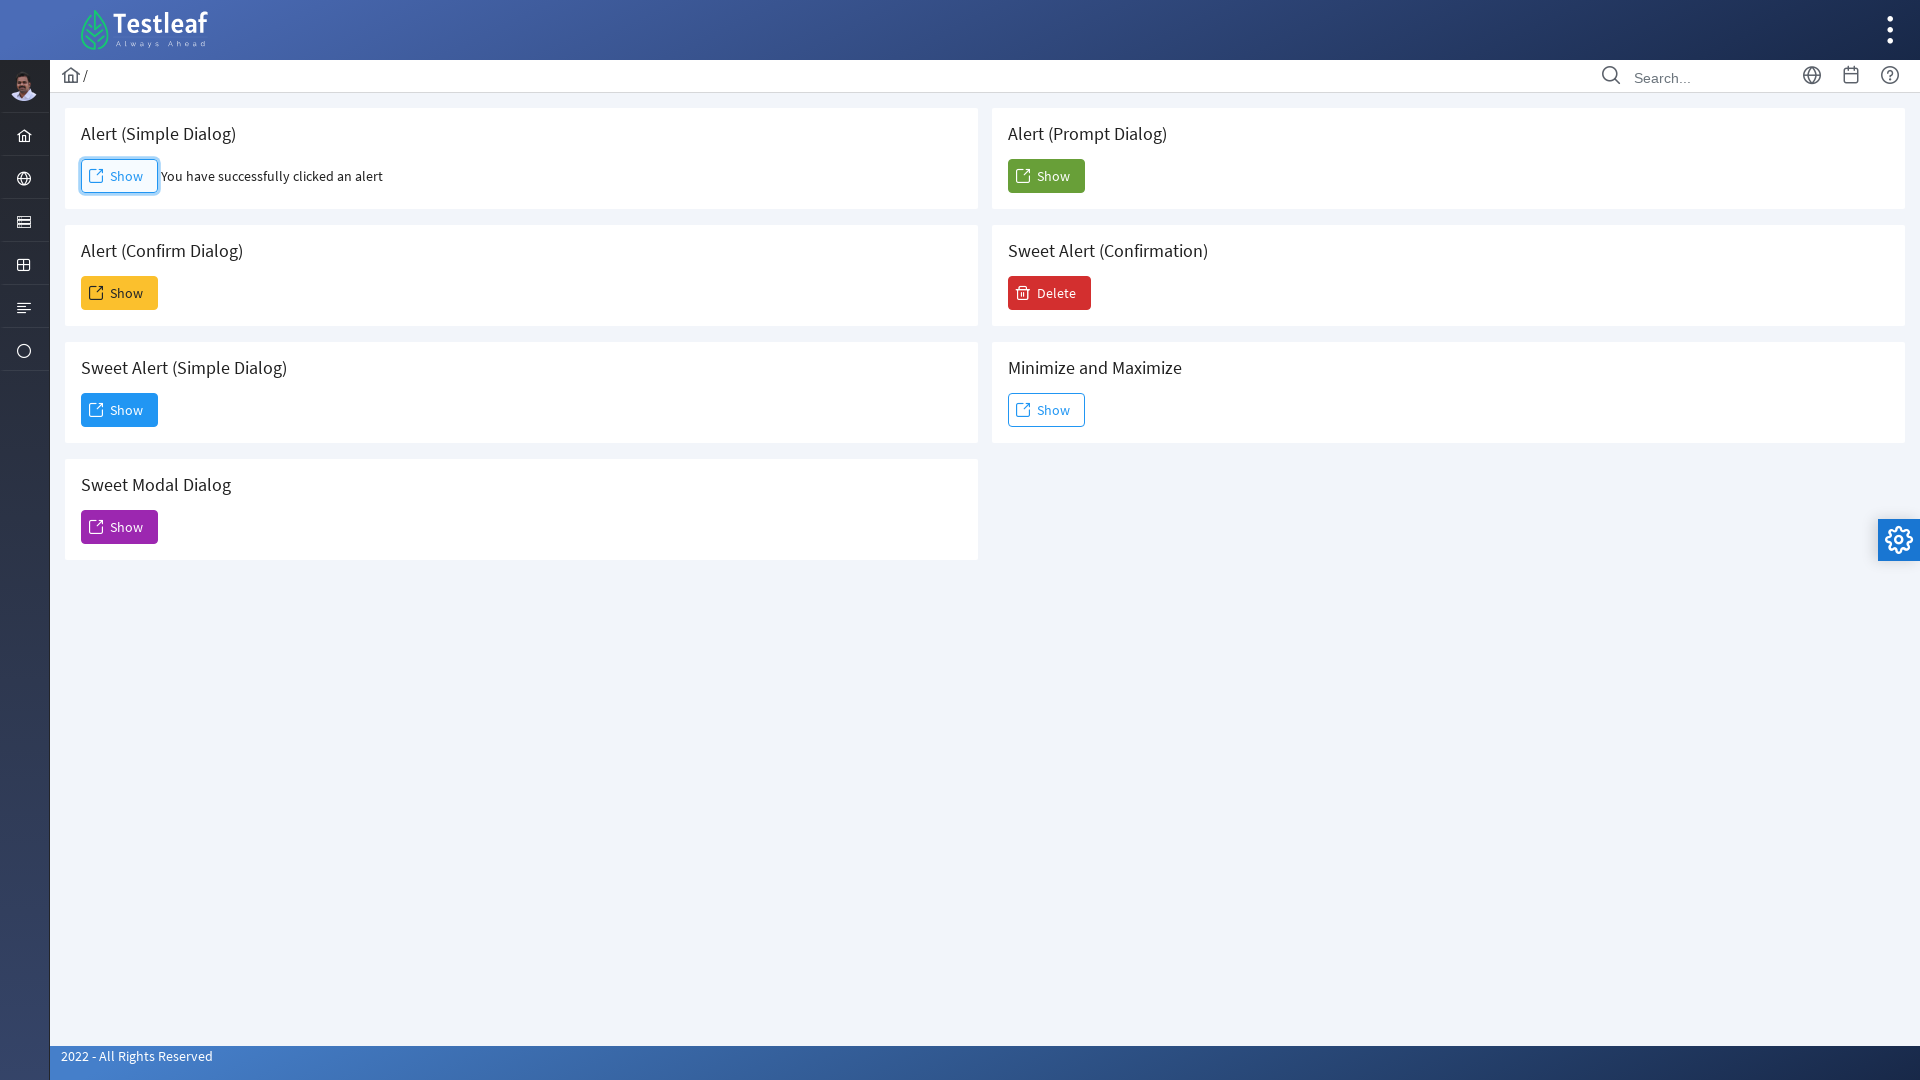